Tests selecting a specific checkbox (Arthritis) from multiple checkboxes on a form

Starting URL: https://automationfc.github.io/multiple-fields/

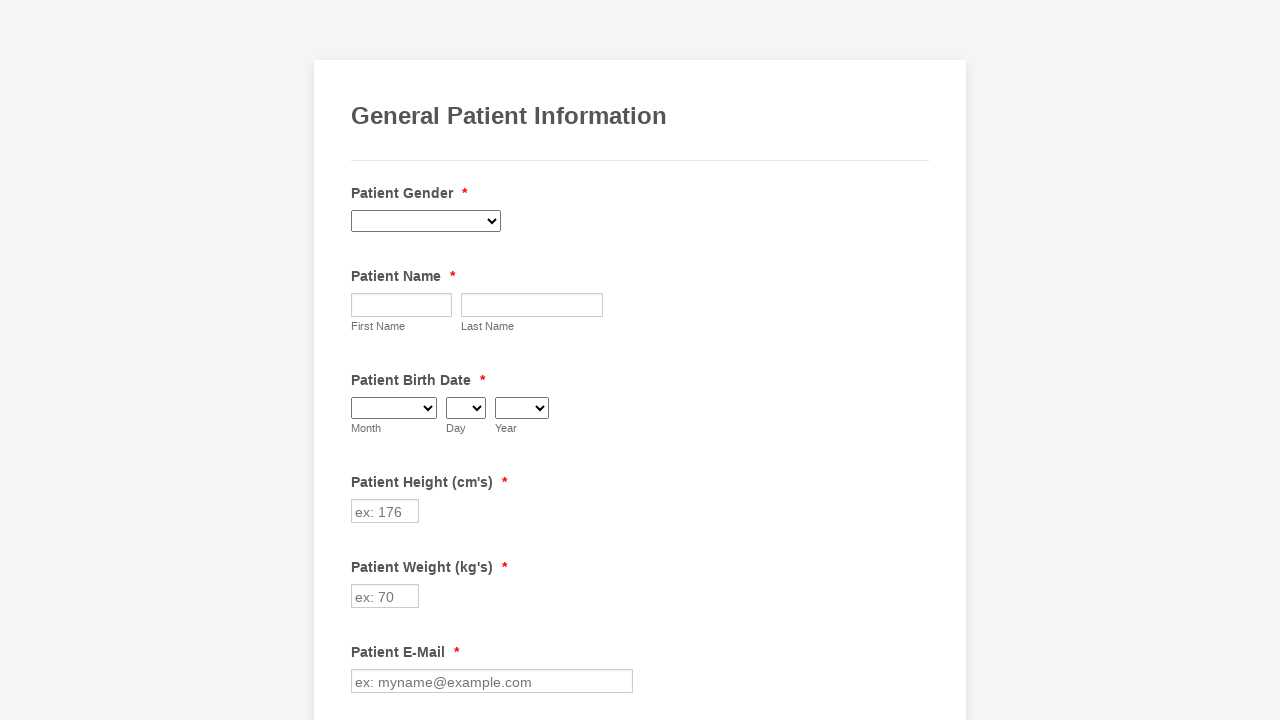

Clicked the Arthritis checkbox at (362, 360) on input.form-checkbox[value='Arthritis']
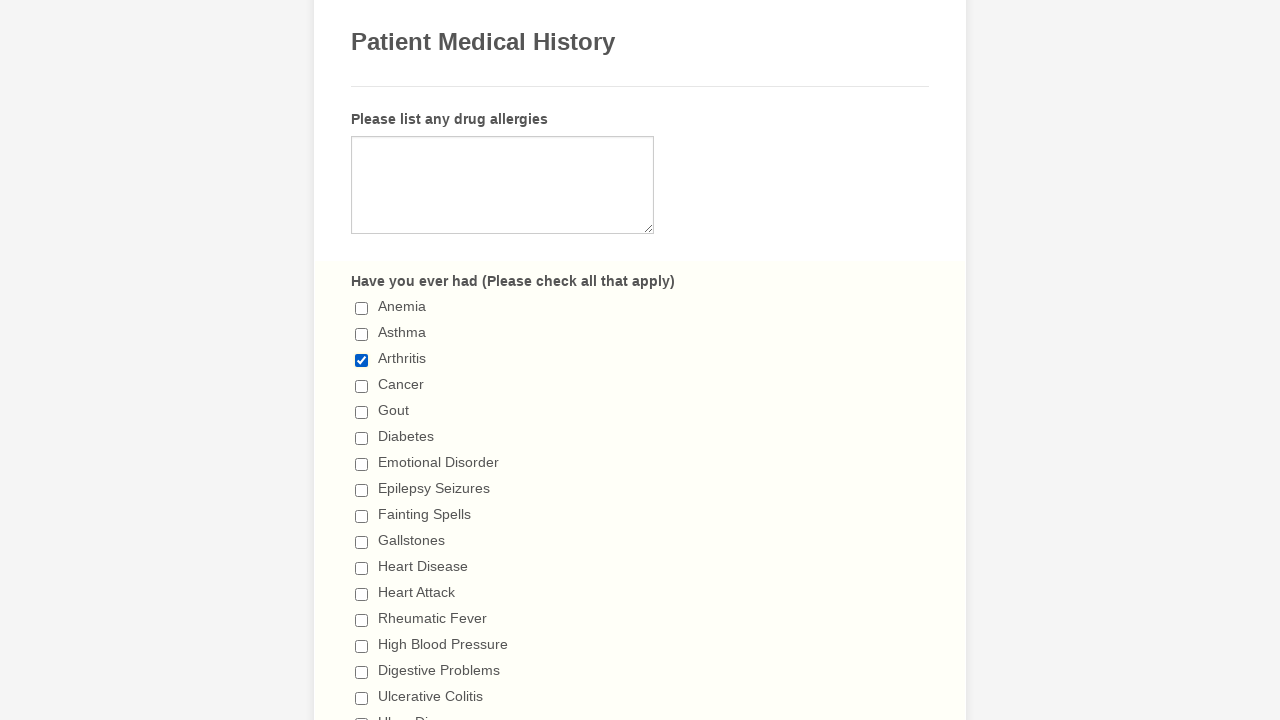

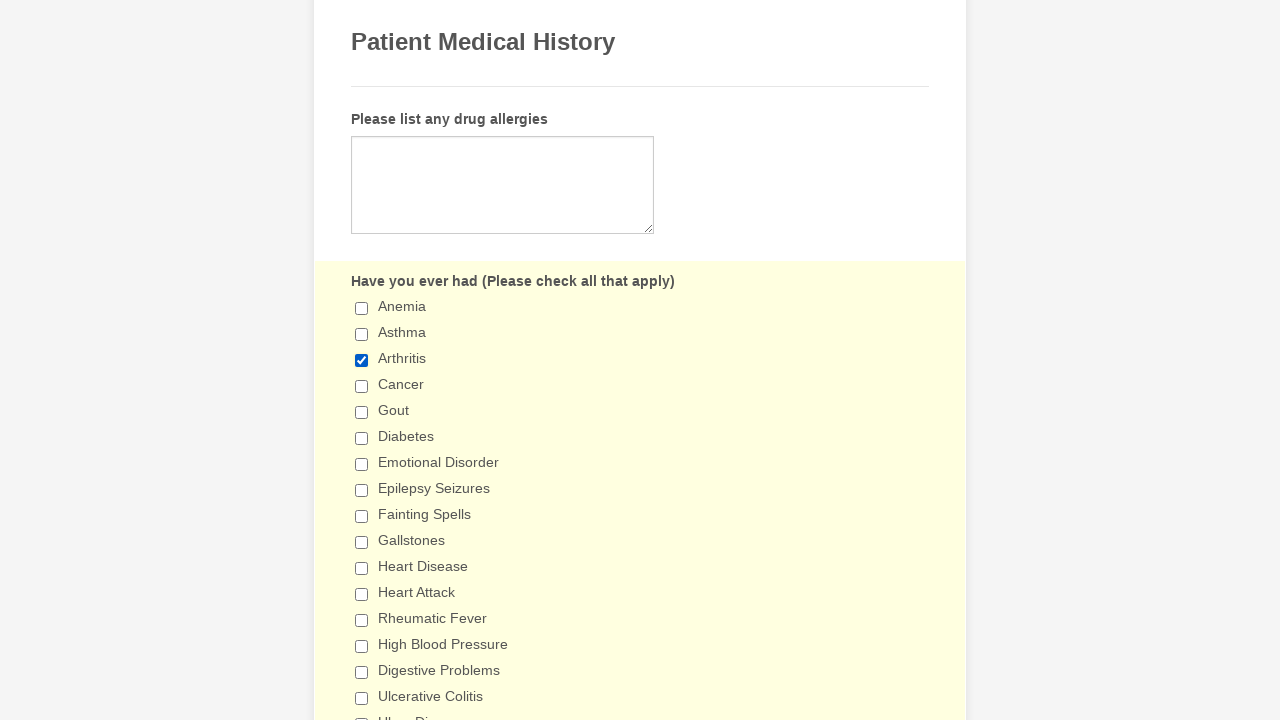